Tests CKEditor page by navigating to it and typing in the editor iframe

Starting URL: https://demo.automationtesting.in/Register.html

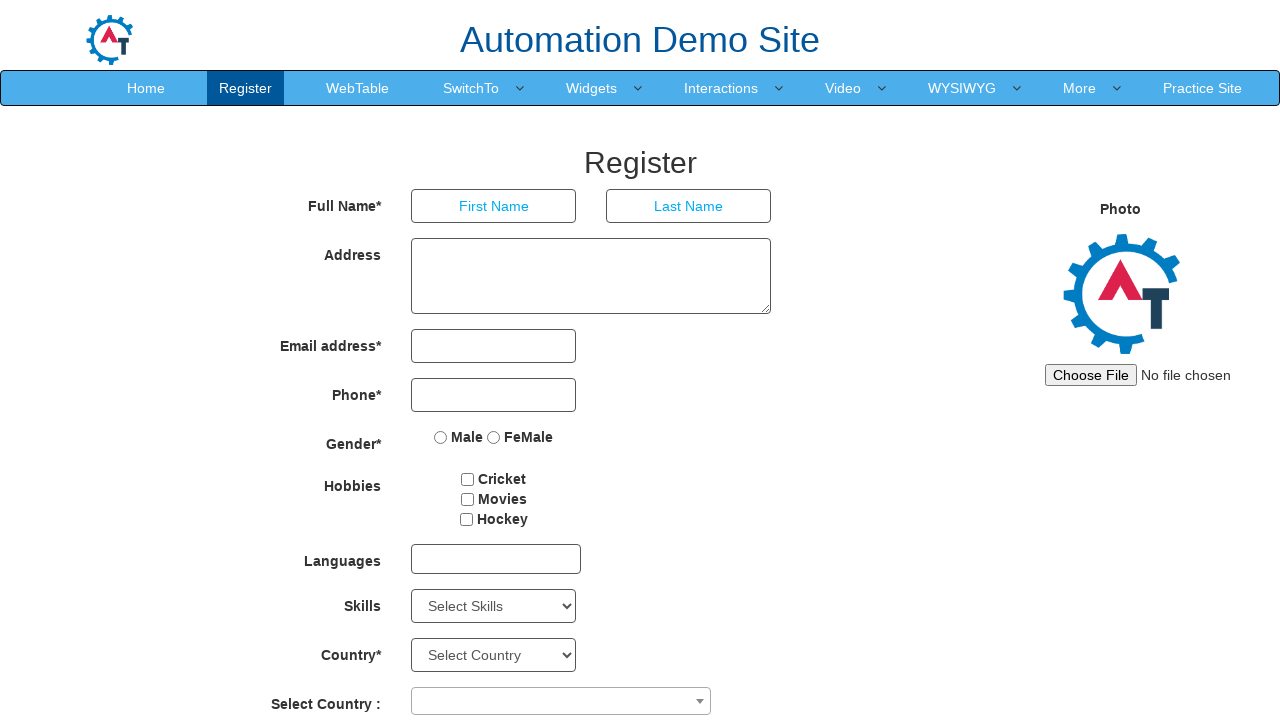

Set viewport size to 1024x768
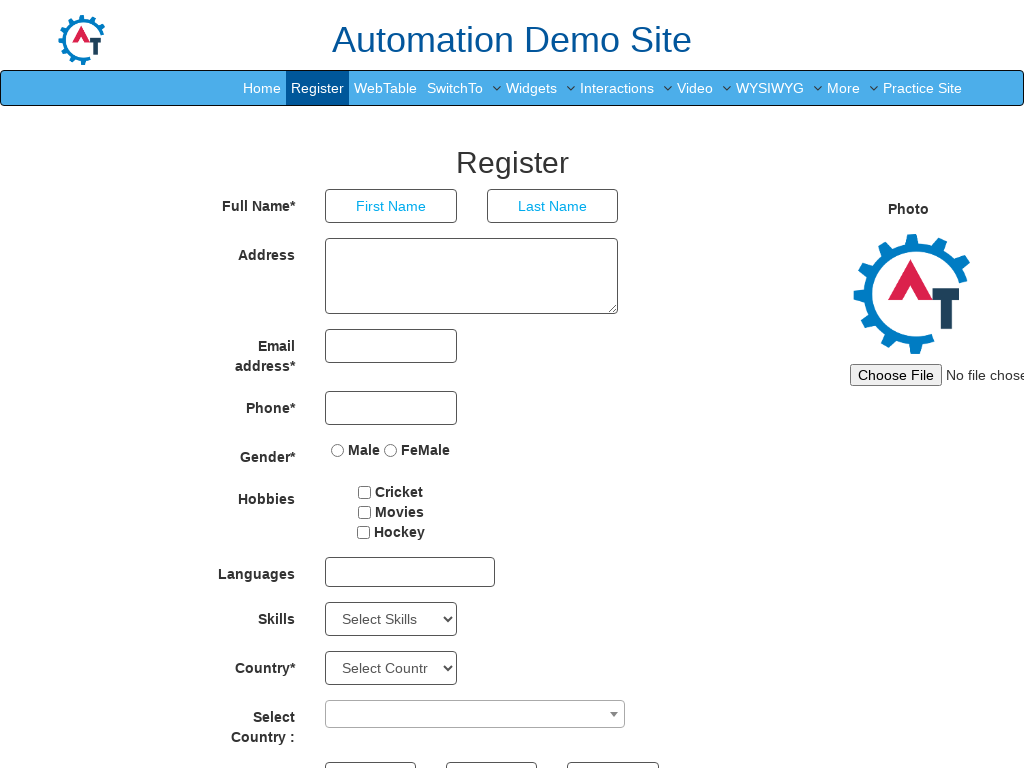

Clicked on navbar menu item 8 to open dropdown at (770, 88) on #header > nav > div > div.navbar-collapse.collapse.navbar-right > ul > li:nth-ch
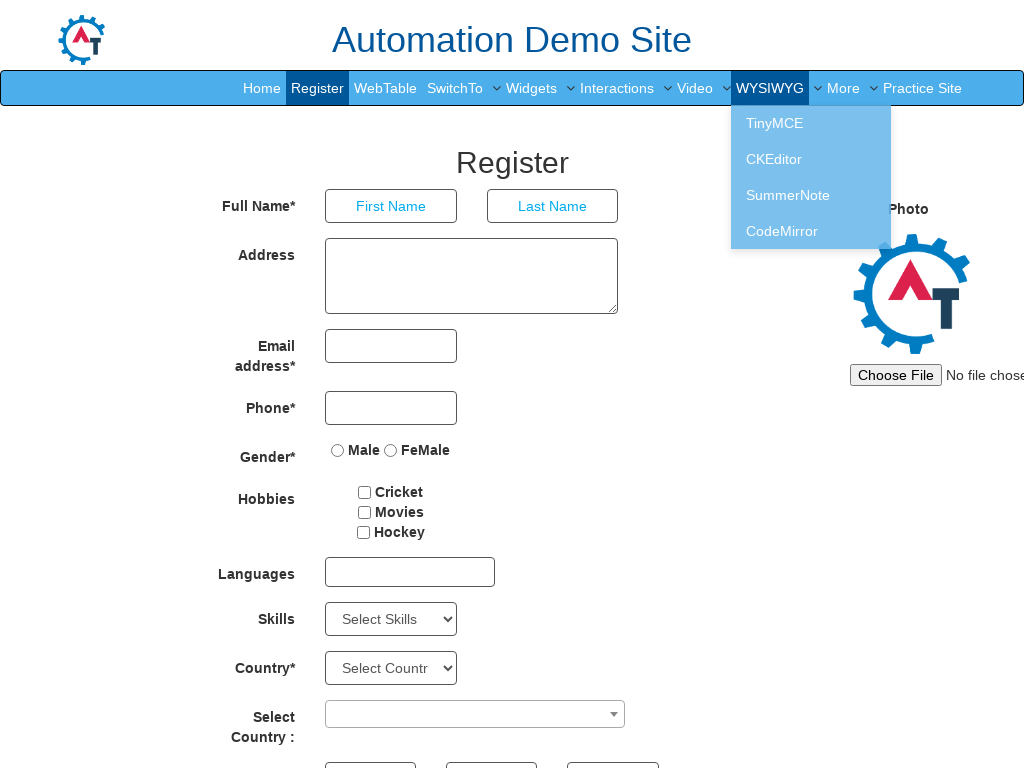

Clicked on dropdown menu item 2 to navigate to CKEditor section at (811, 159) on #header > nav > div > div.navbar-collapse.collapse.navbar-right > ul > li.dropdo
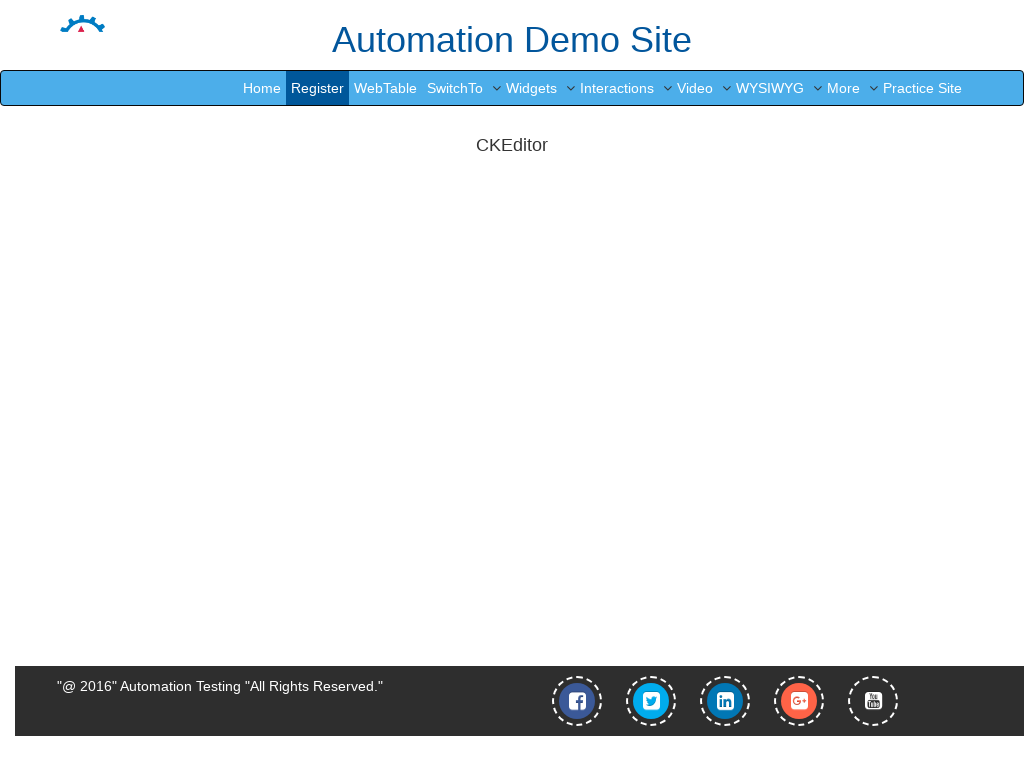

Waited 2 seconds for CKEditor page to load
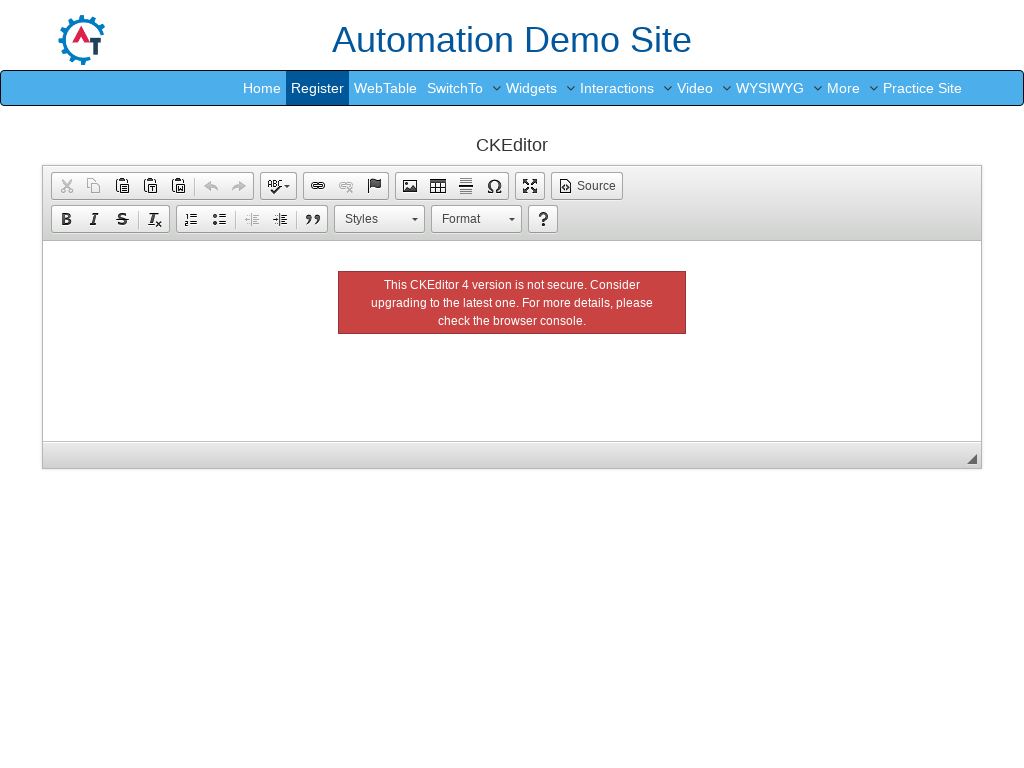

Typed 'I am automation engineer' into CKEditor iframe on .cke_wysiwyg_frame >> internal:control=enter-frame >> body
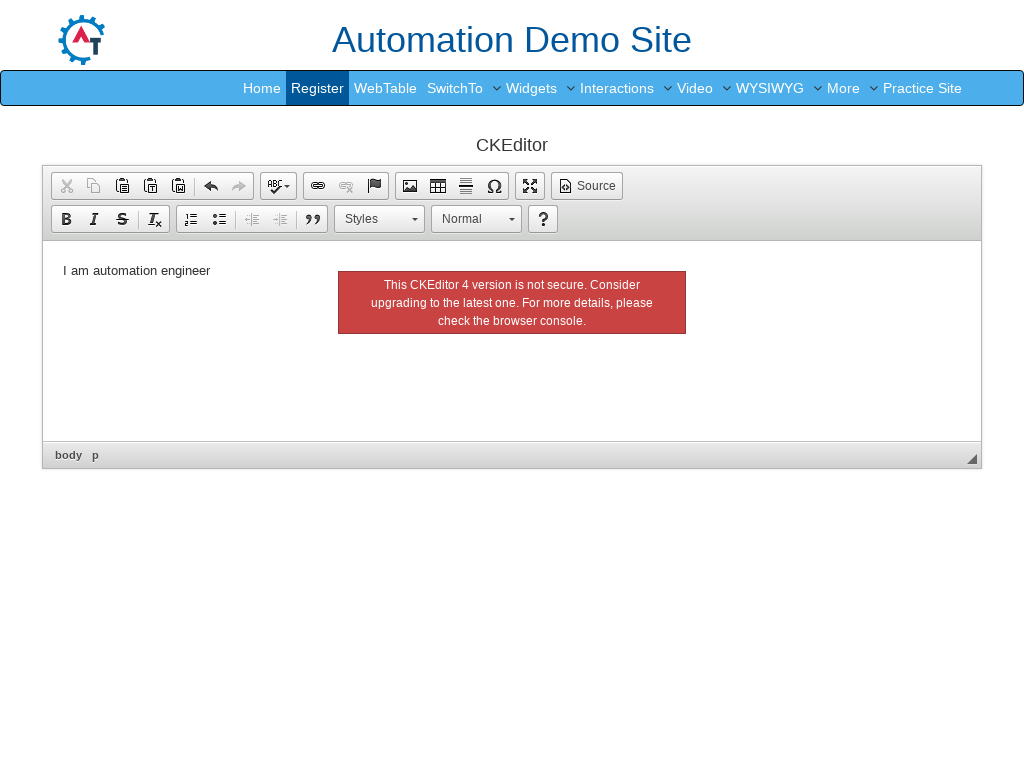

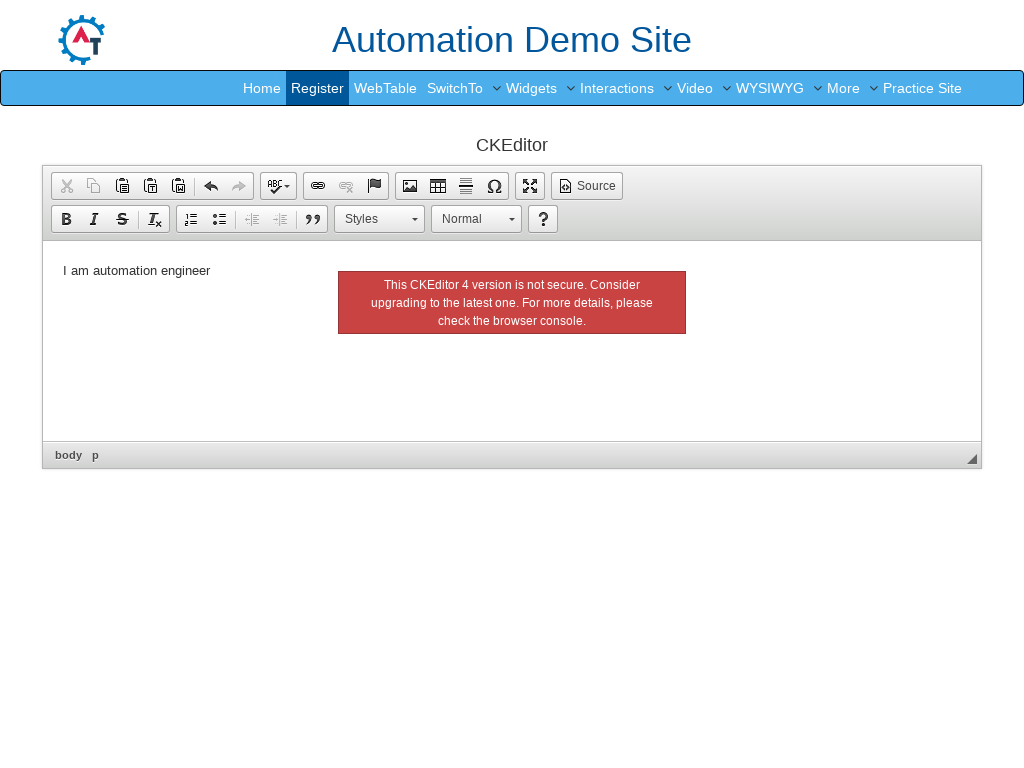